Tests page scrolling functionality by navigating to a demo text box page and scrolling down 1000 pixels using JavaScript execution.

Starting URL: https://demoqa.com/text-box

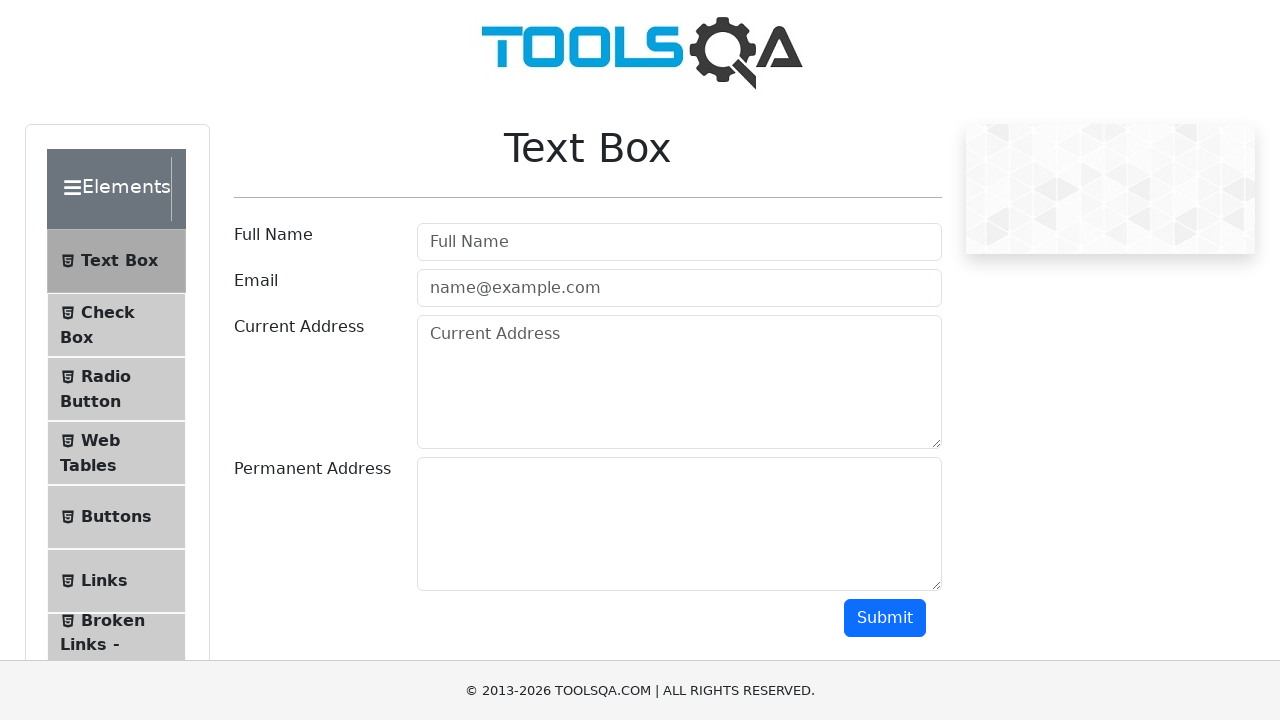

Navigated to demo text box page at https://demoqa.com/text-box
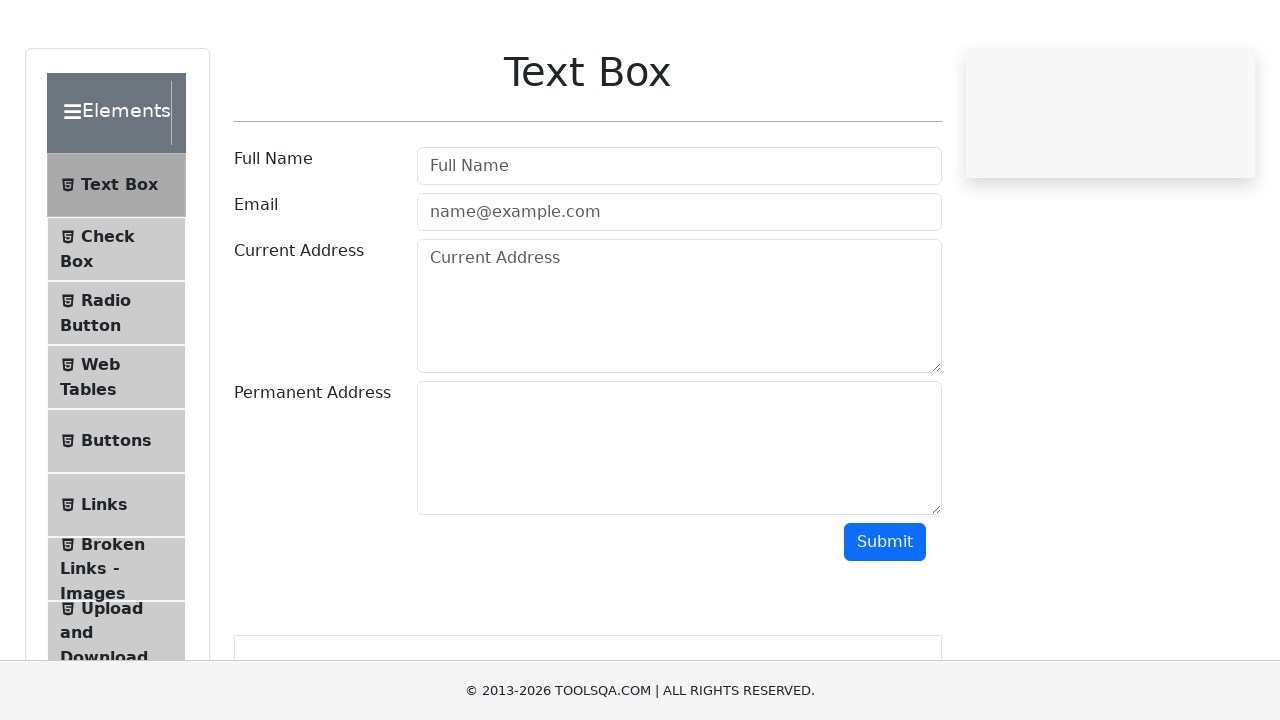

Scrolled down 1000 pixels using JavaScript
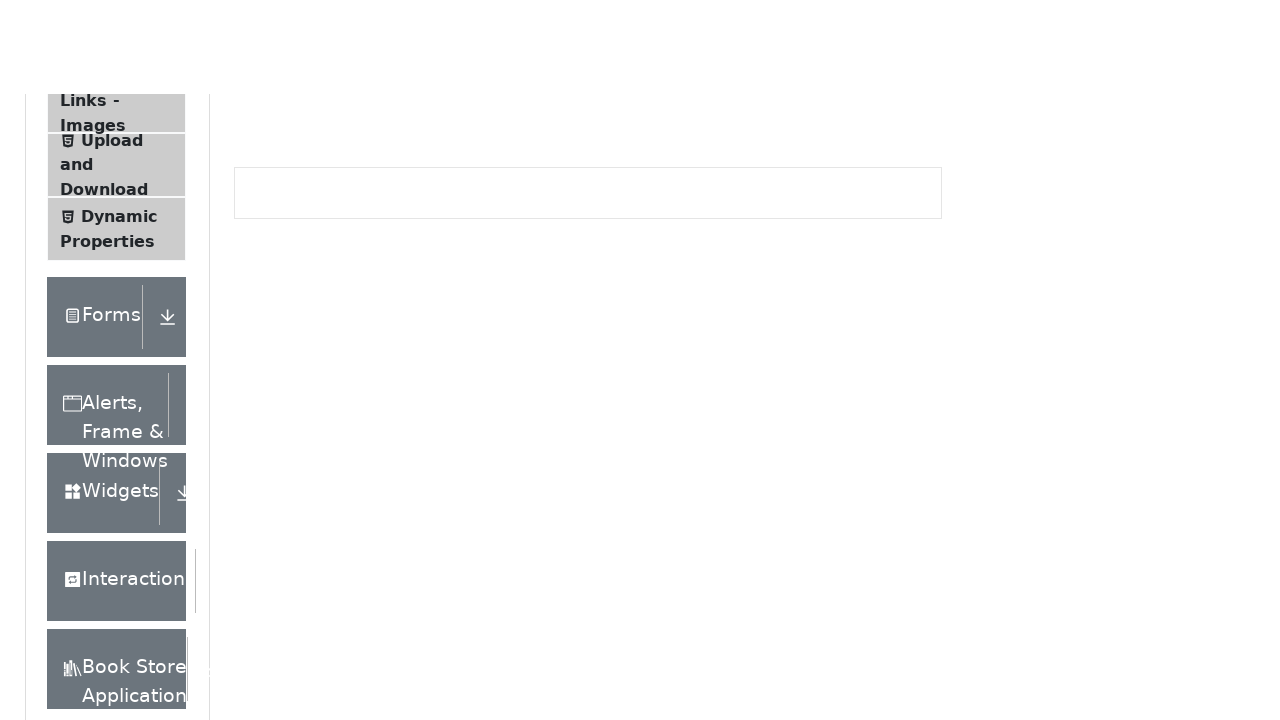

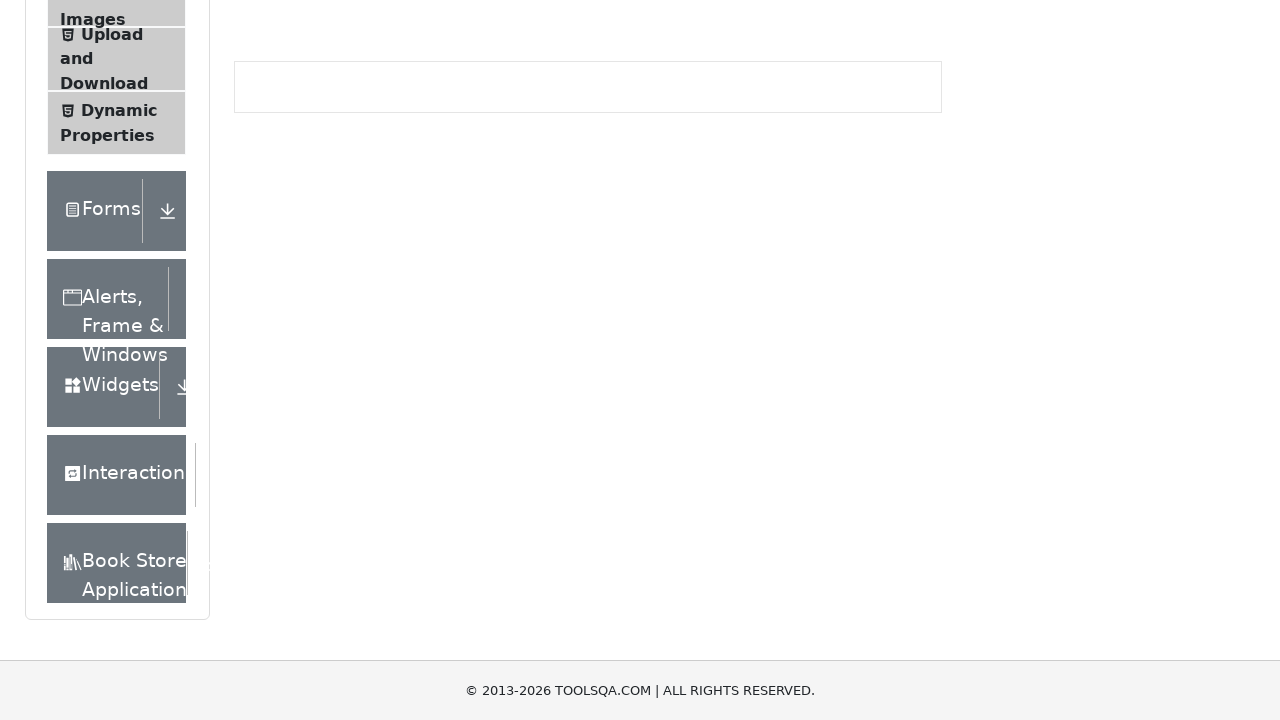